Loads the Soccer Zone homepage and verifies the page title

Starting URL: https://soccerzone.com/

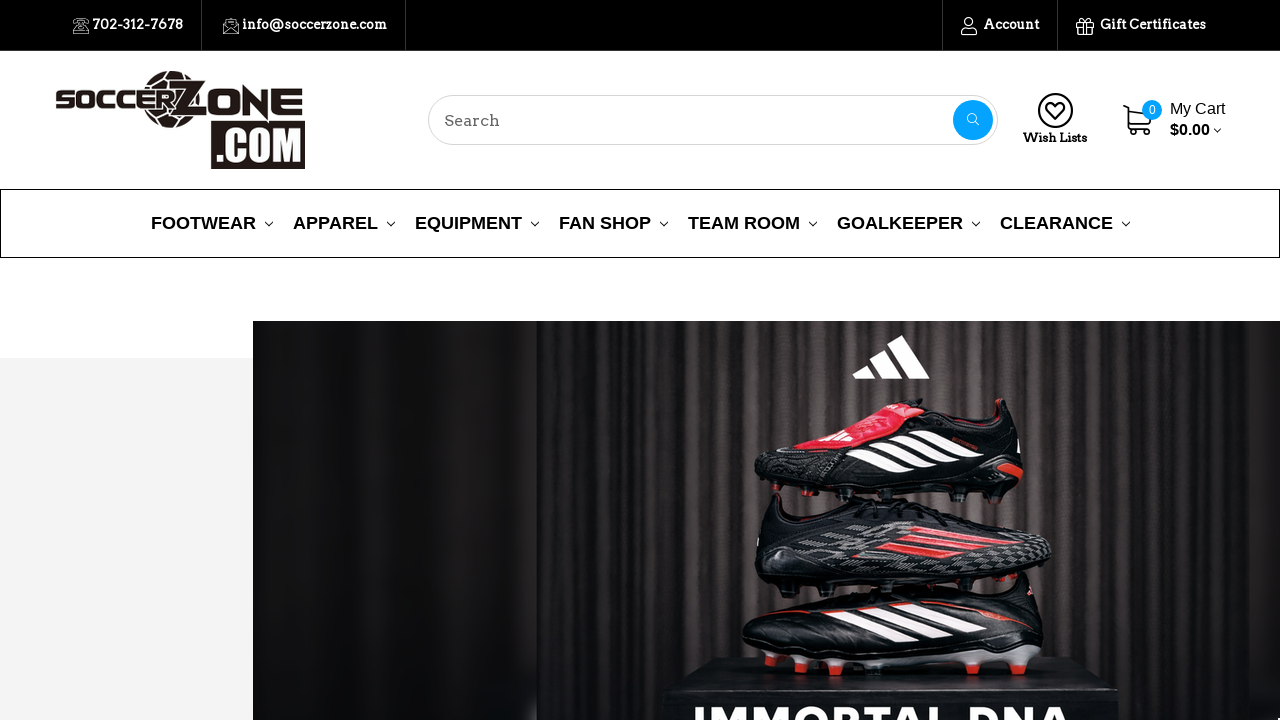

Waited for Soccer Zone homepage to load (DOM content loaded)
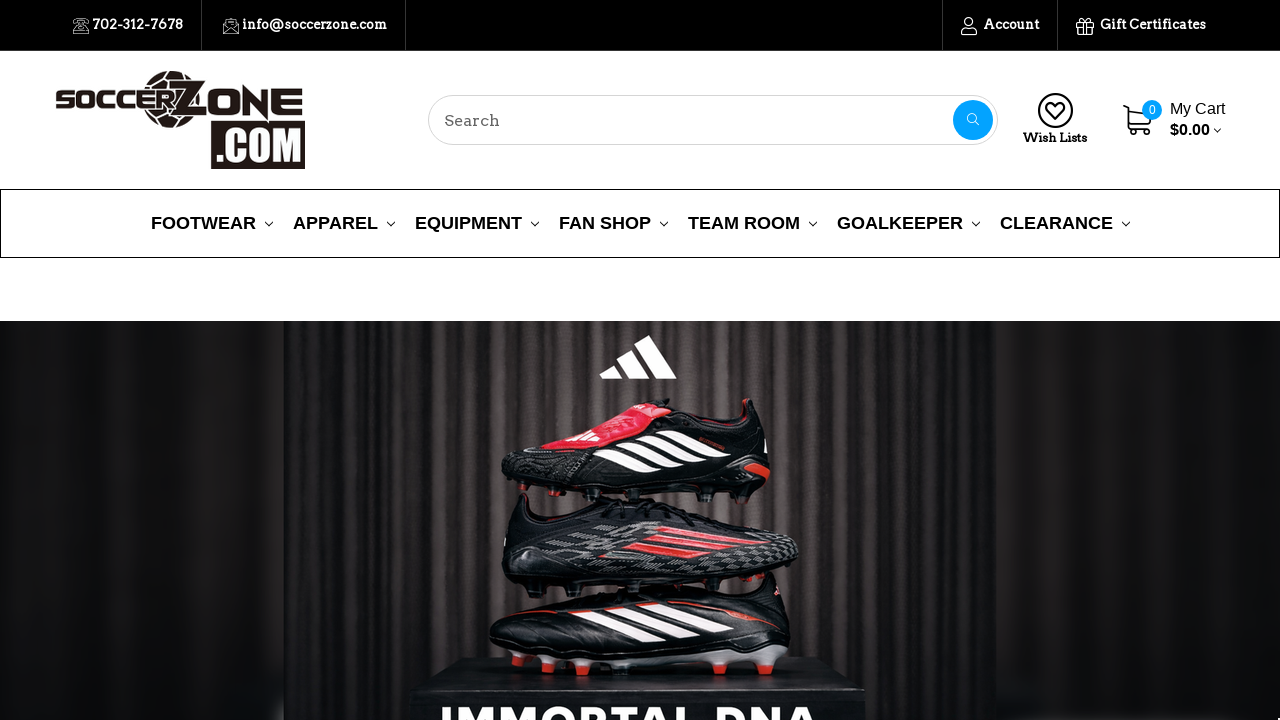

Verified page title is 'Soccer Zone'
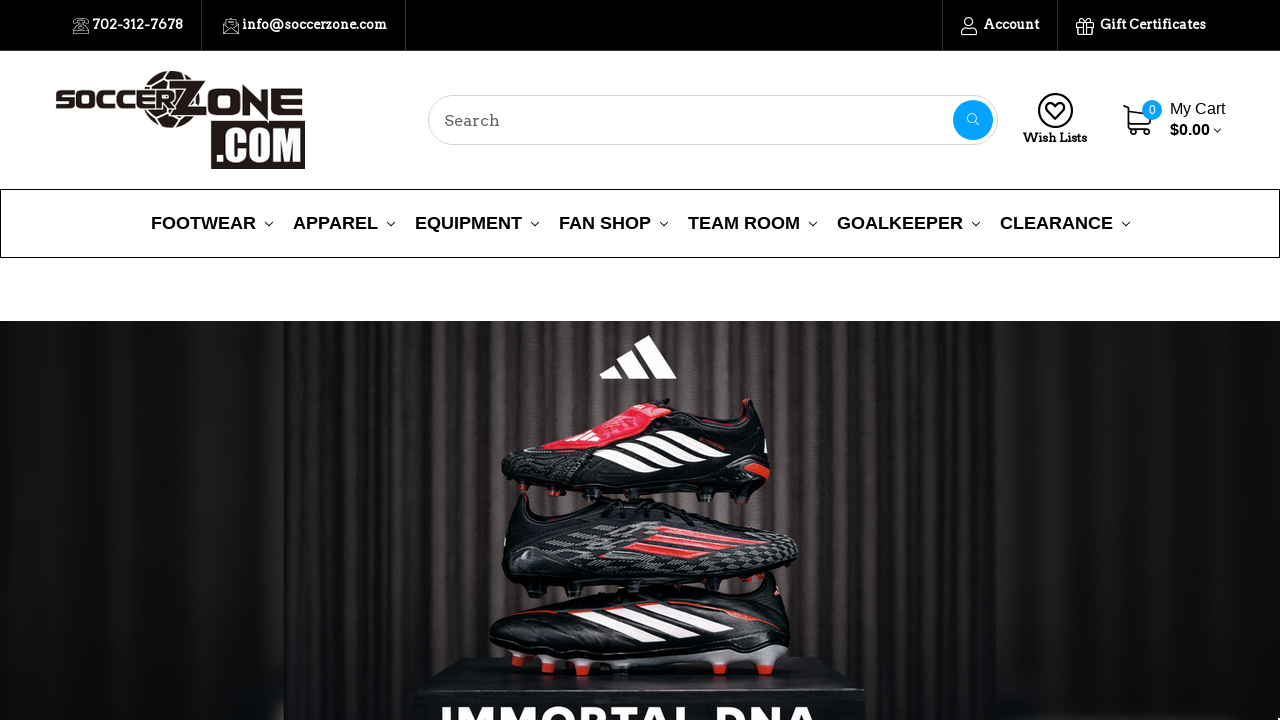

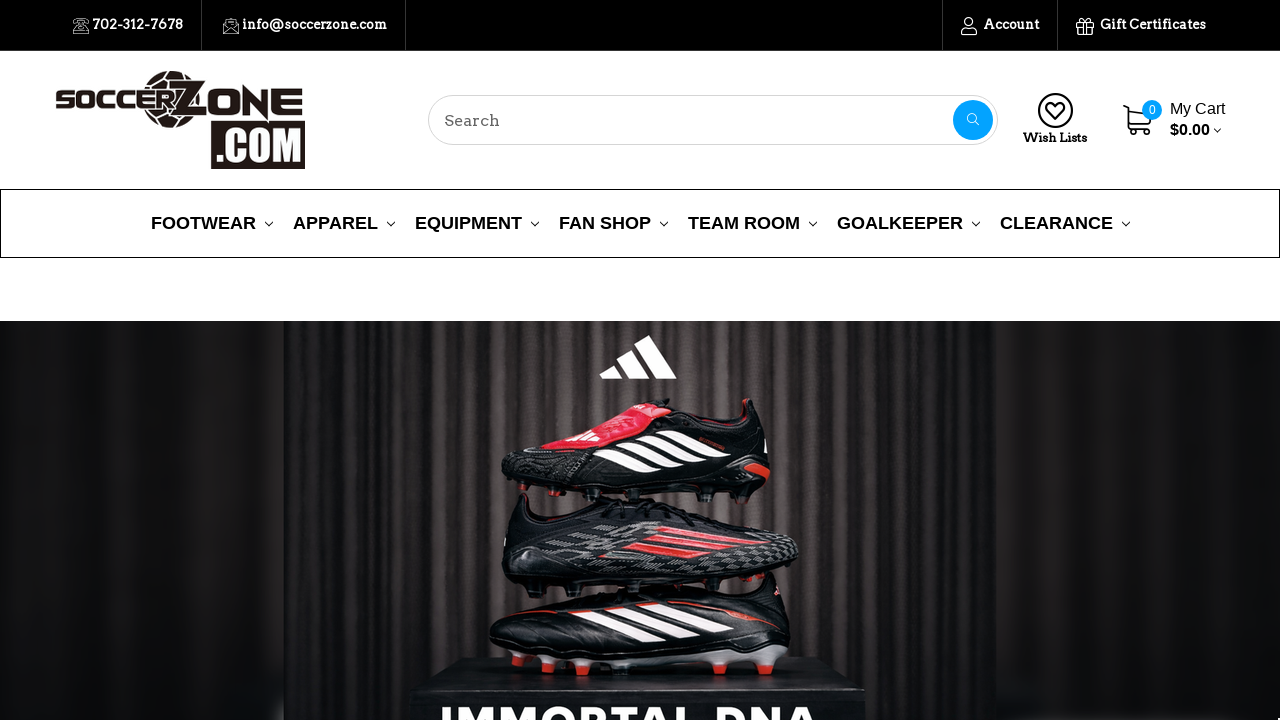